Tests scrolling to a specific element on a page about horizontal scrolling websites by using JavaScript to scroll the element into view

Starting URL: https://qodeinteractive.com/magazine/horizontal-scrolling-websites/#square

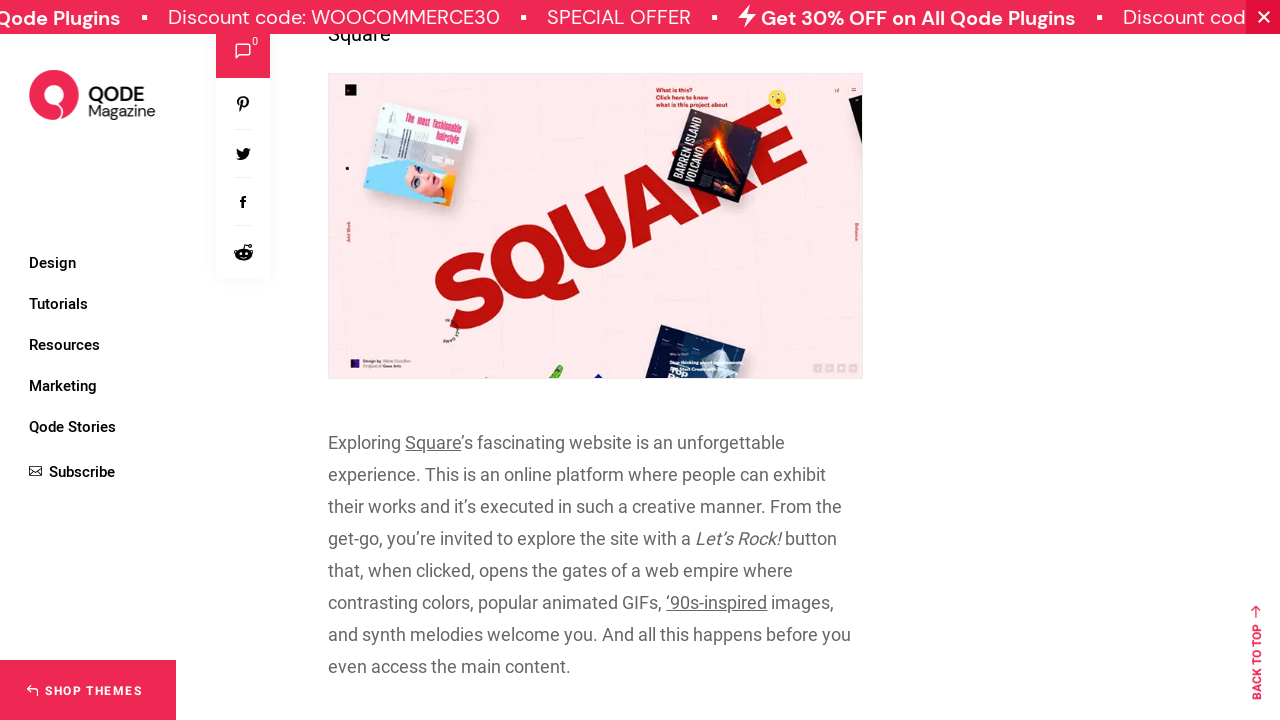

Located and scrolled target element with class 'qodef-market-latest-themes-holder' into view
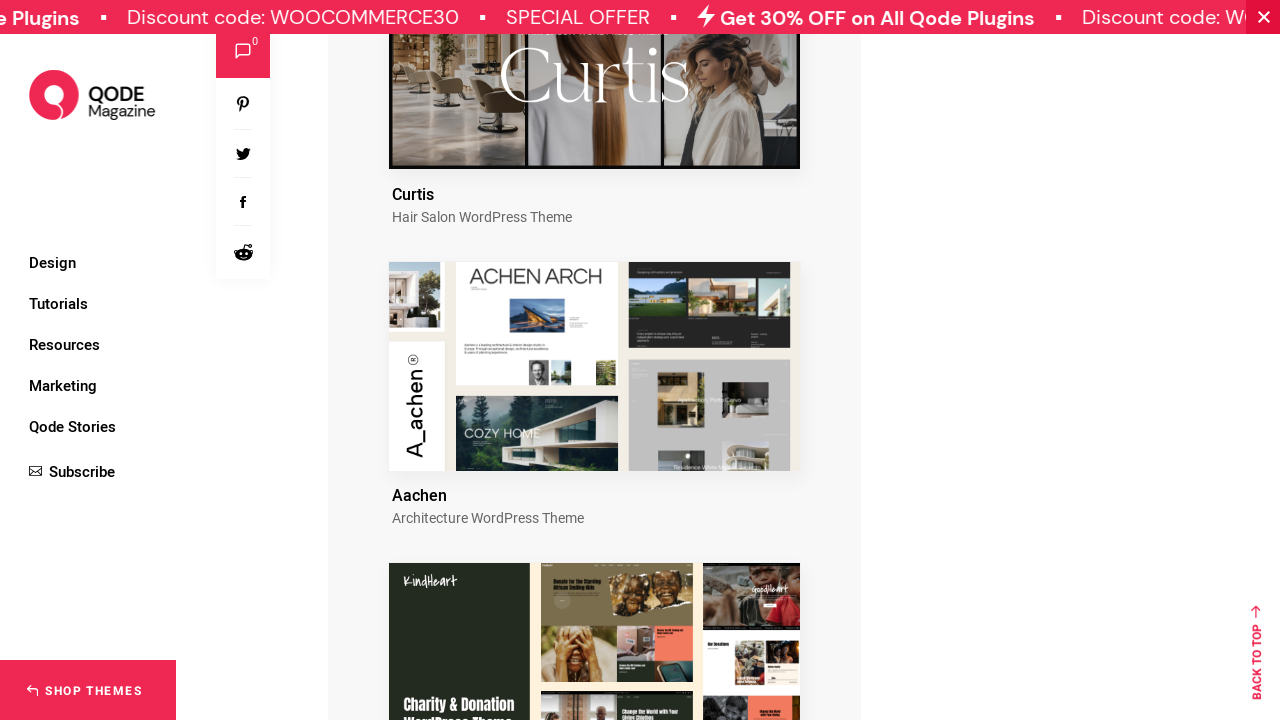

Waited 1 second for scroll animation to complete
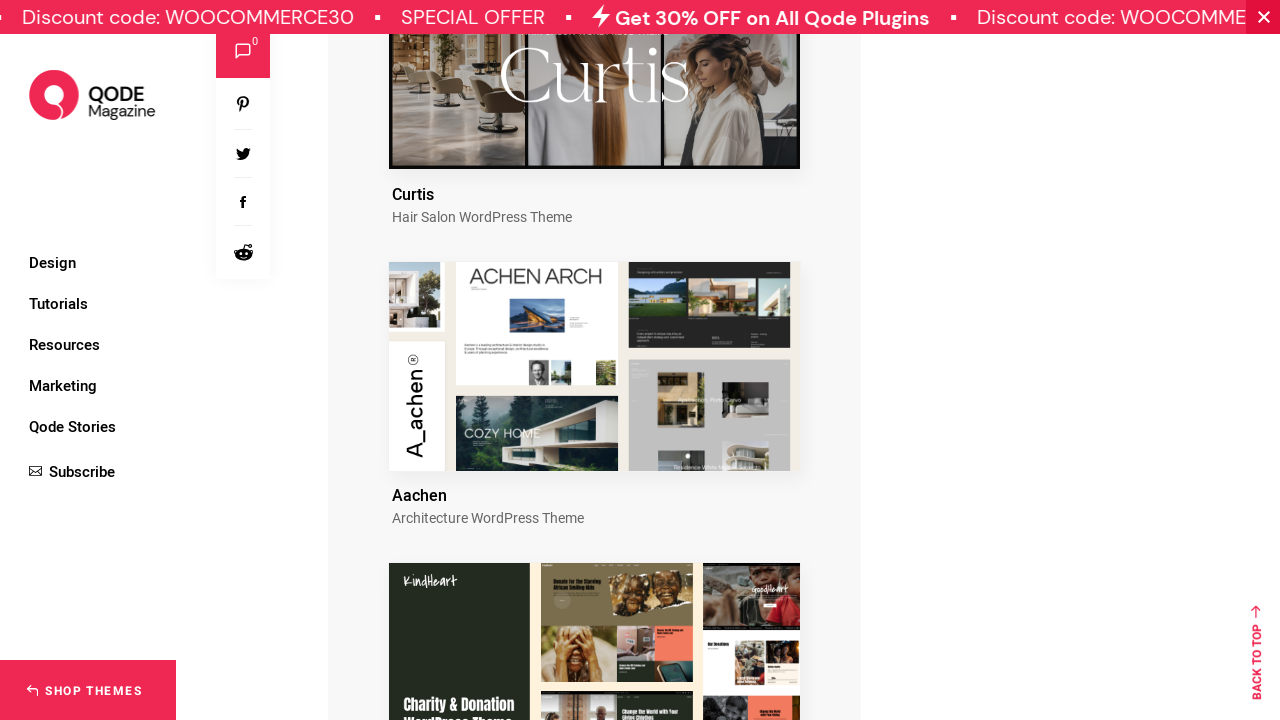

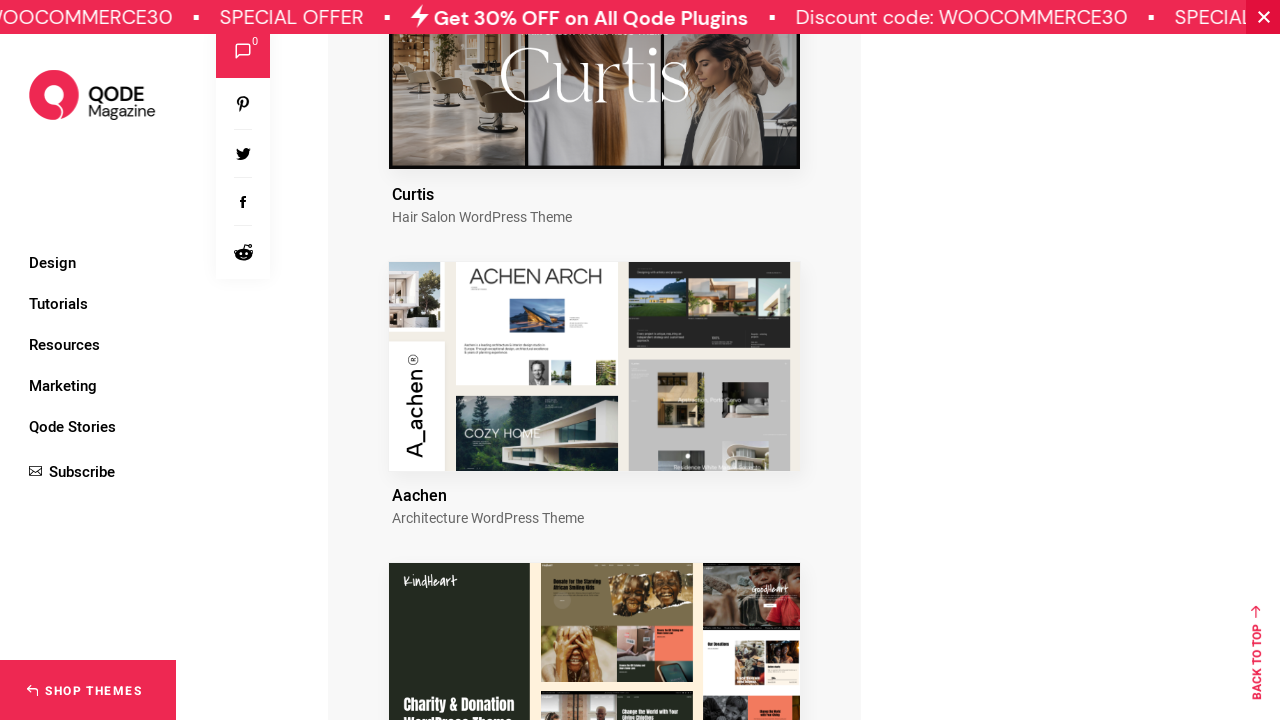